Tests dropdown functionality by selecting options using different methods (by index, by value, by visible text) and verifying the selections on a demo dropdown page.

Starting URL: https://the-internet.herokuapp.com/dropdown

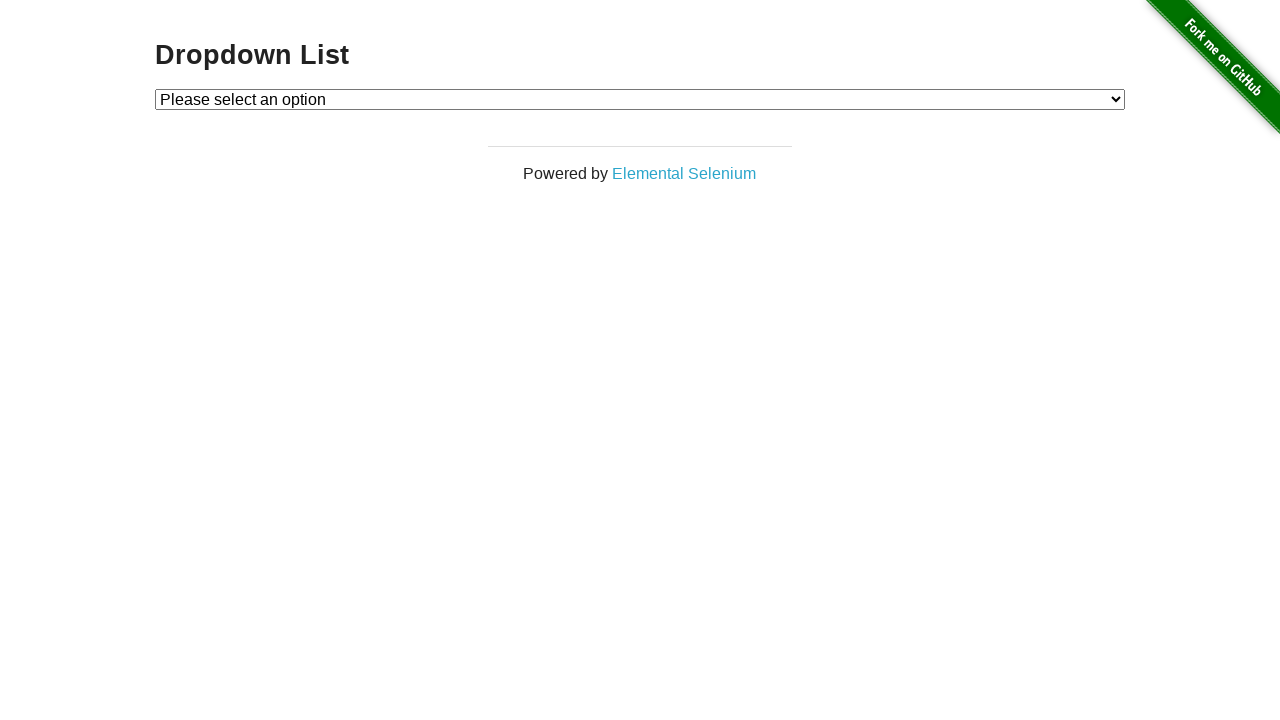

Selected 'Option 1' from dropdown by index 1 on select#dropdown
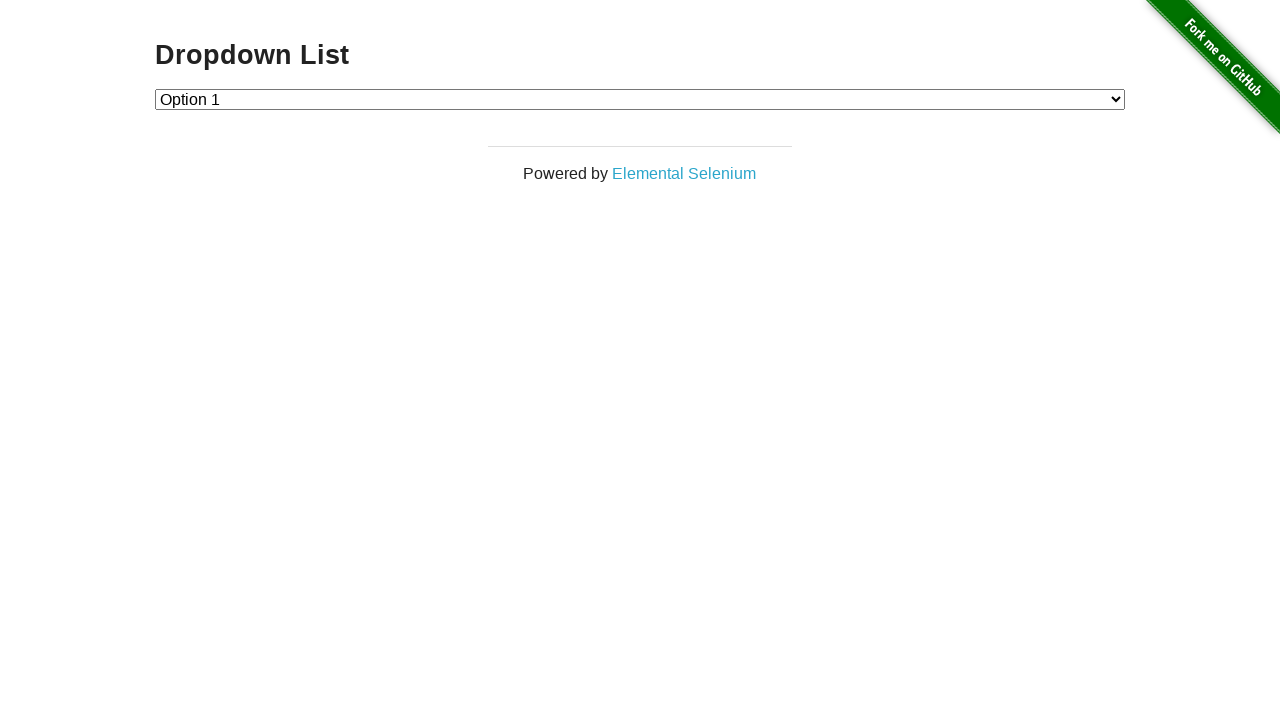

Selected option with value '2' from dropdown on select#dropdown
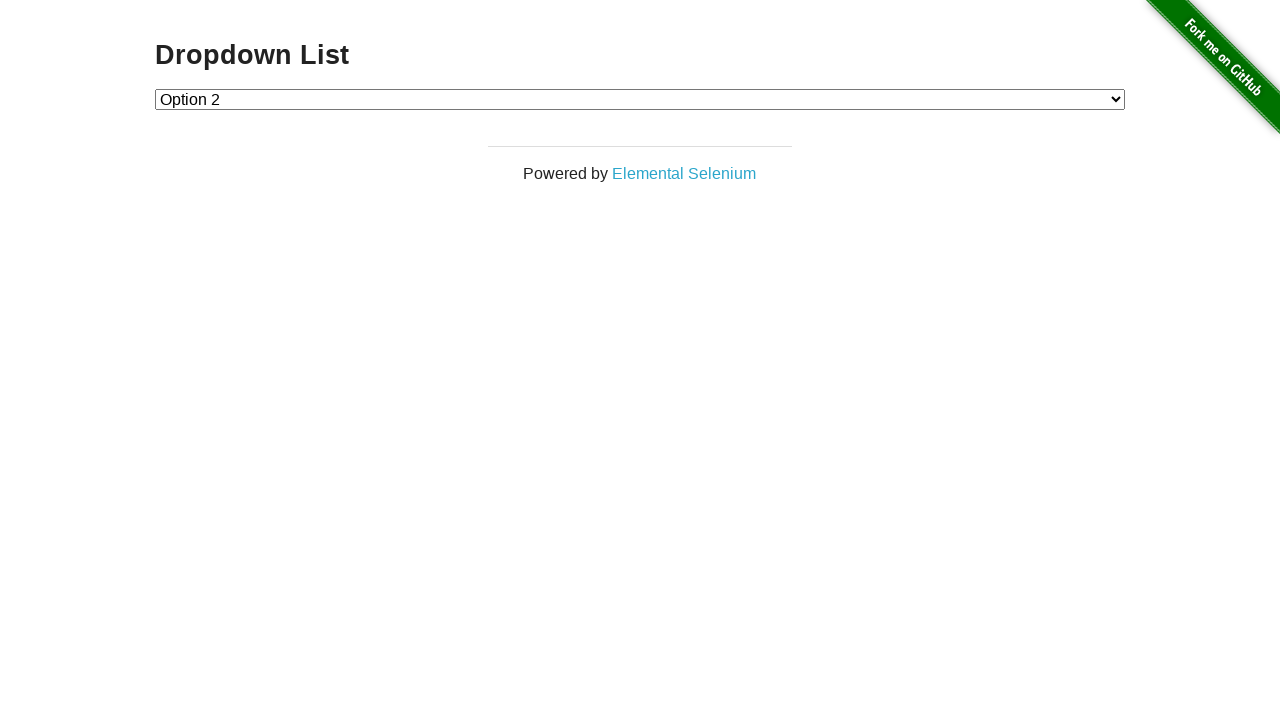

Selected 'Option 1' from dropdown by visible text label on select#dropdown
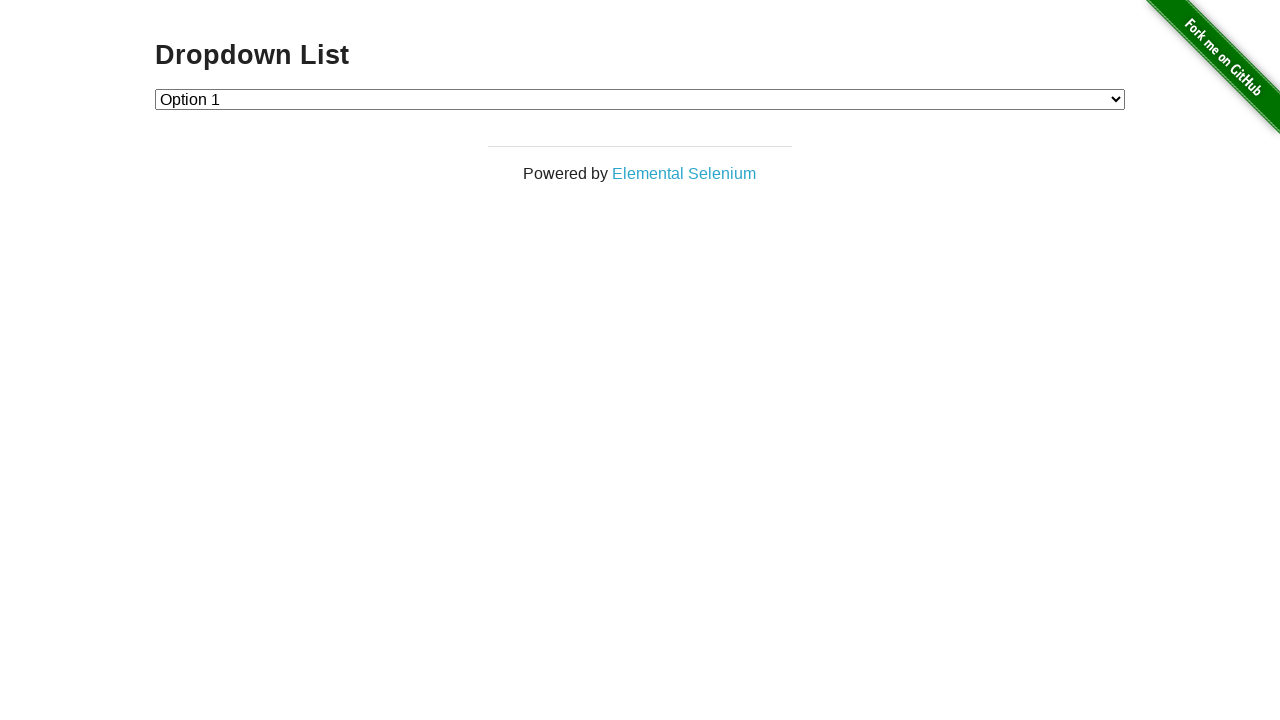

Dropdown element is interactive and available
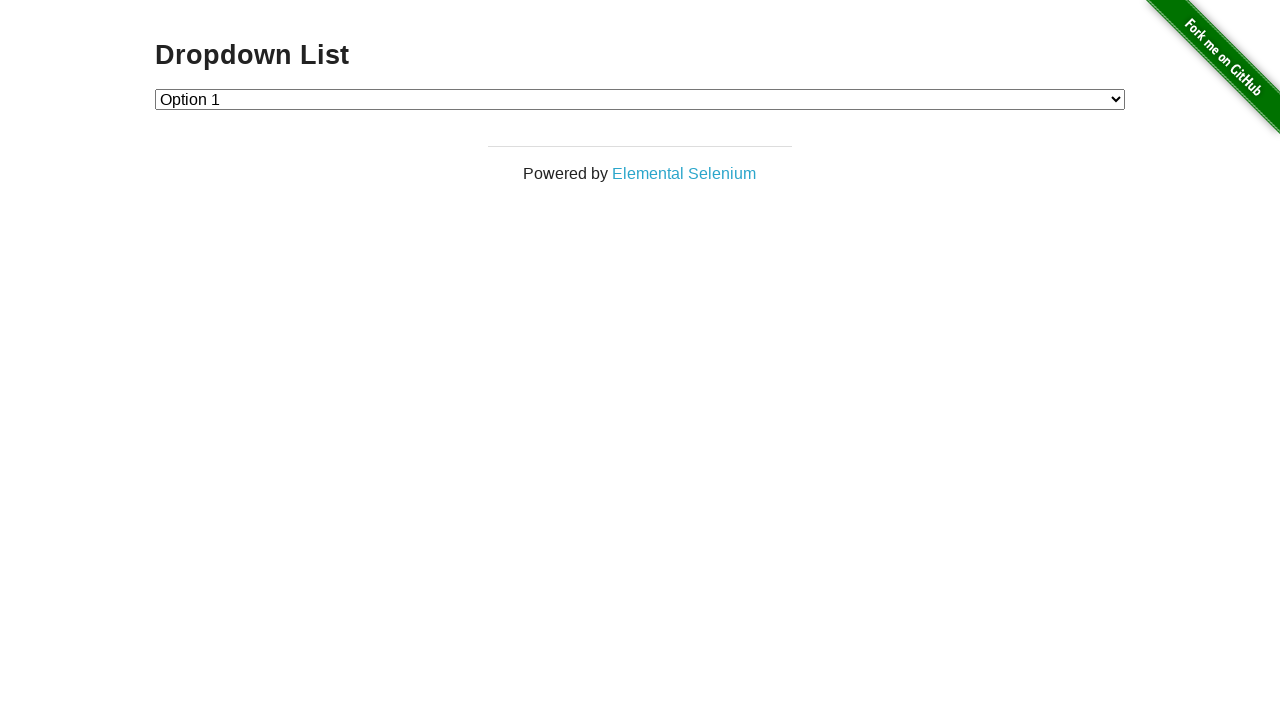

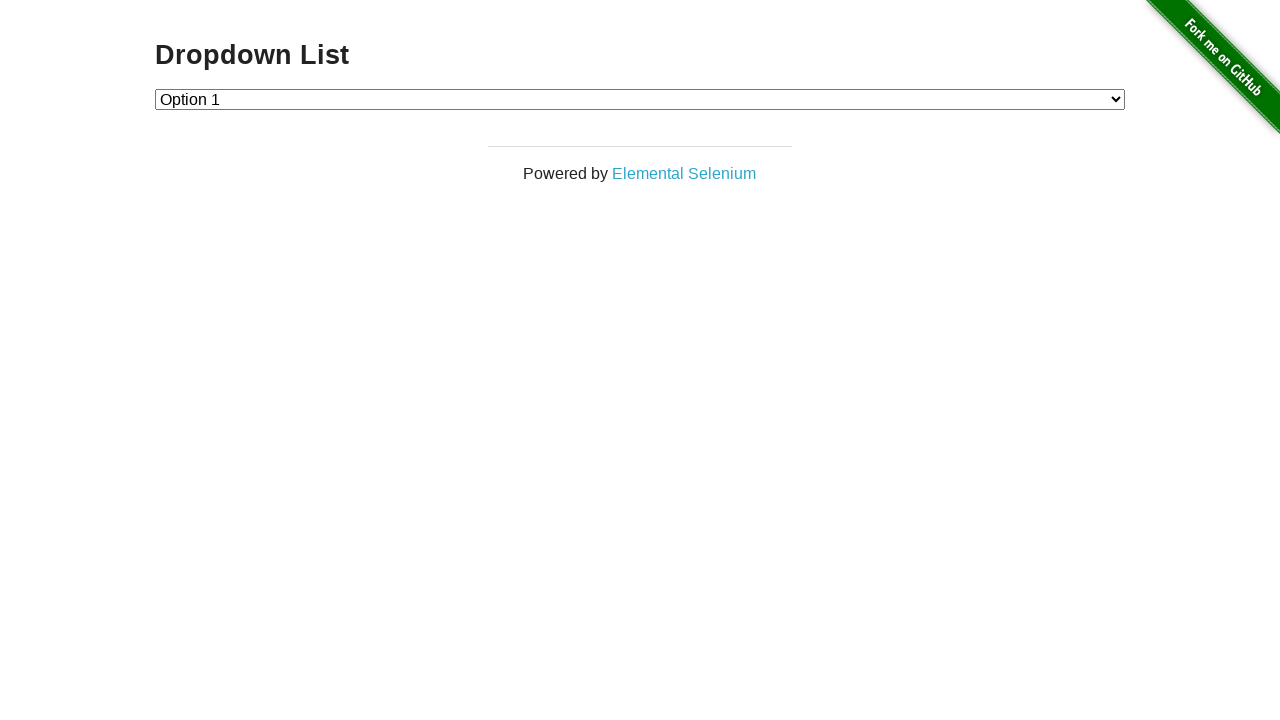